Tests navigation through XKCD comics website by clicking links and verifying page titles, demonstrating event-driven navigation across multiple comic pages

Starting URL: https://xkcd.com/1862/

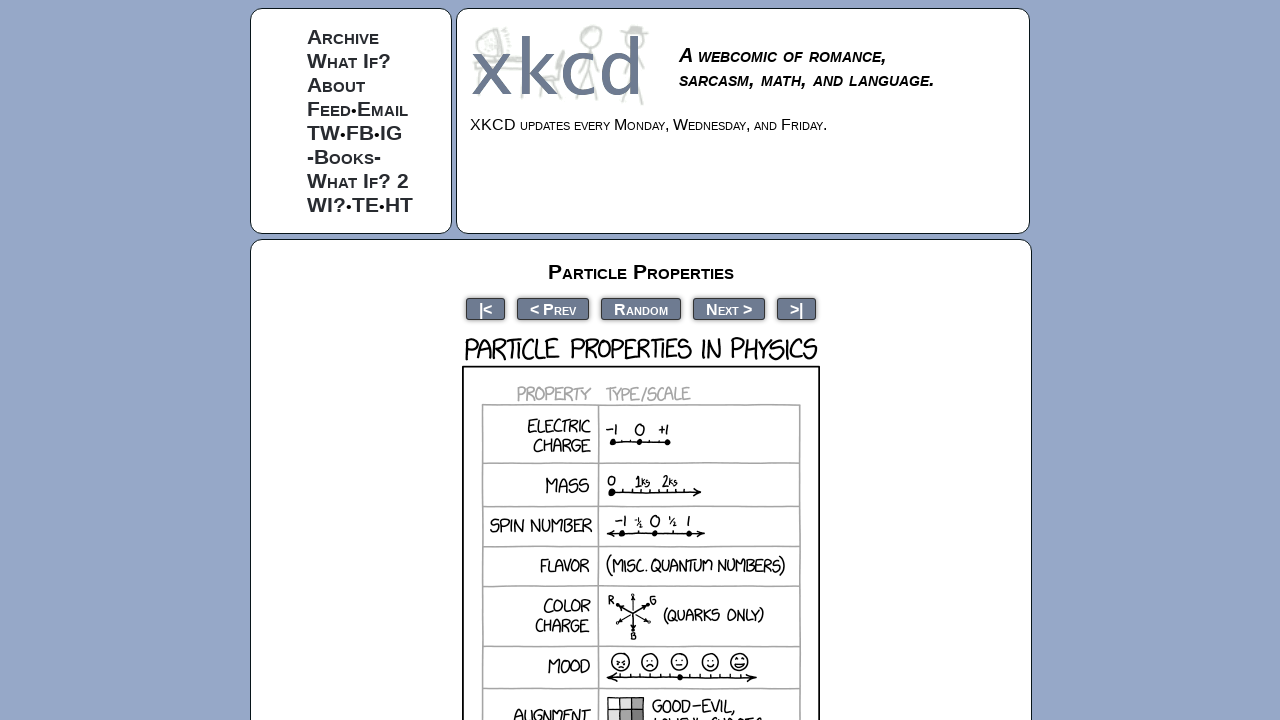

Clicked 'About' link at (336, 84) on a:has-text('About')
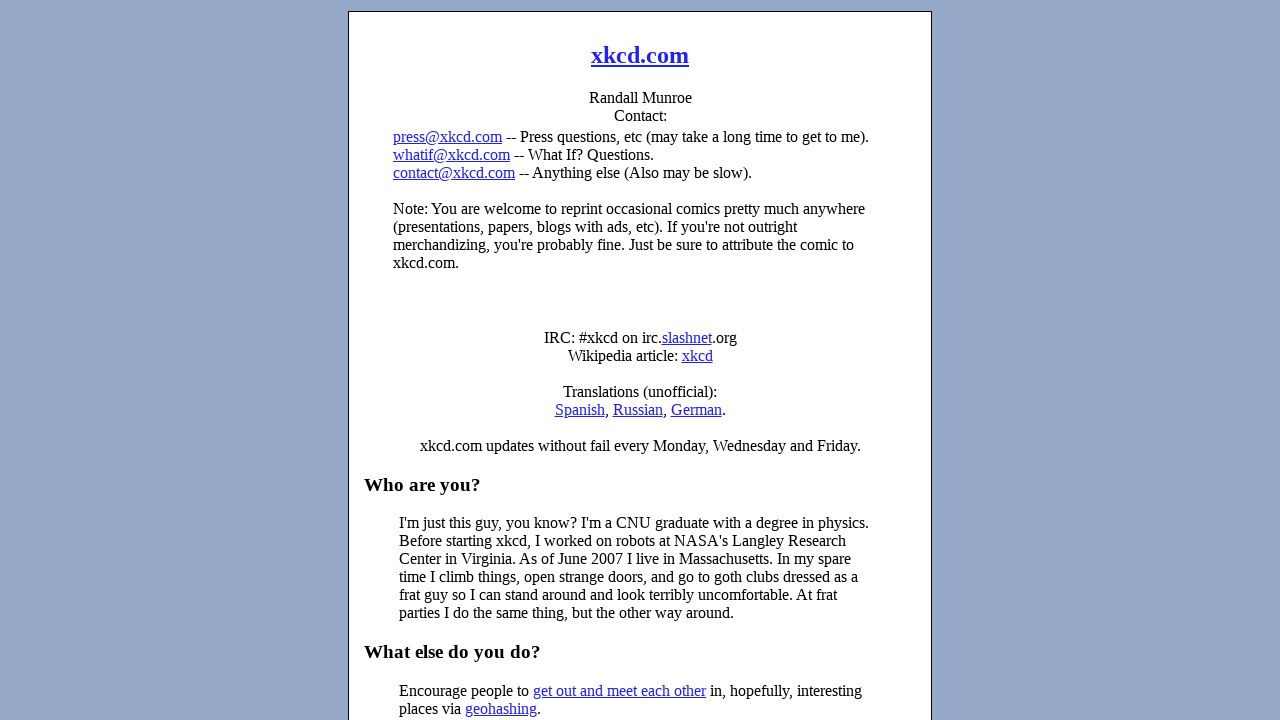

Navigated to XKCD comic 1820
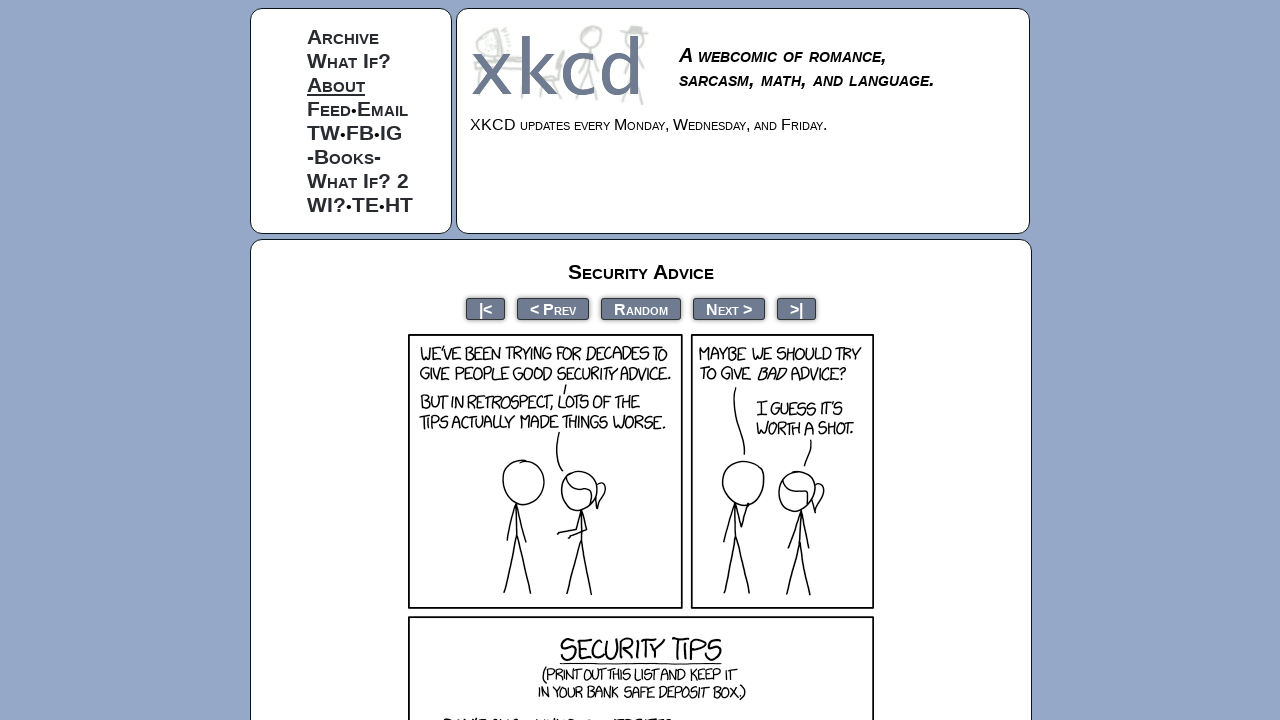

Waited for comic title selector to load
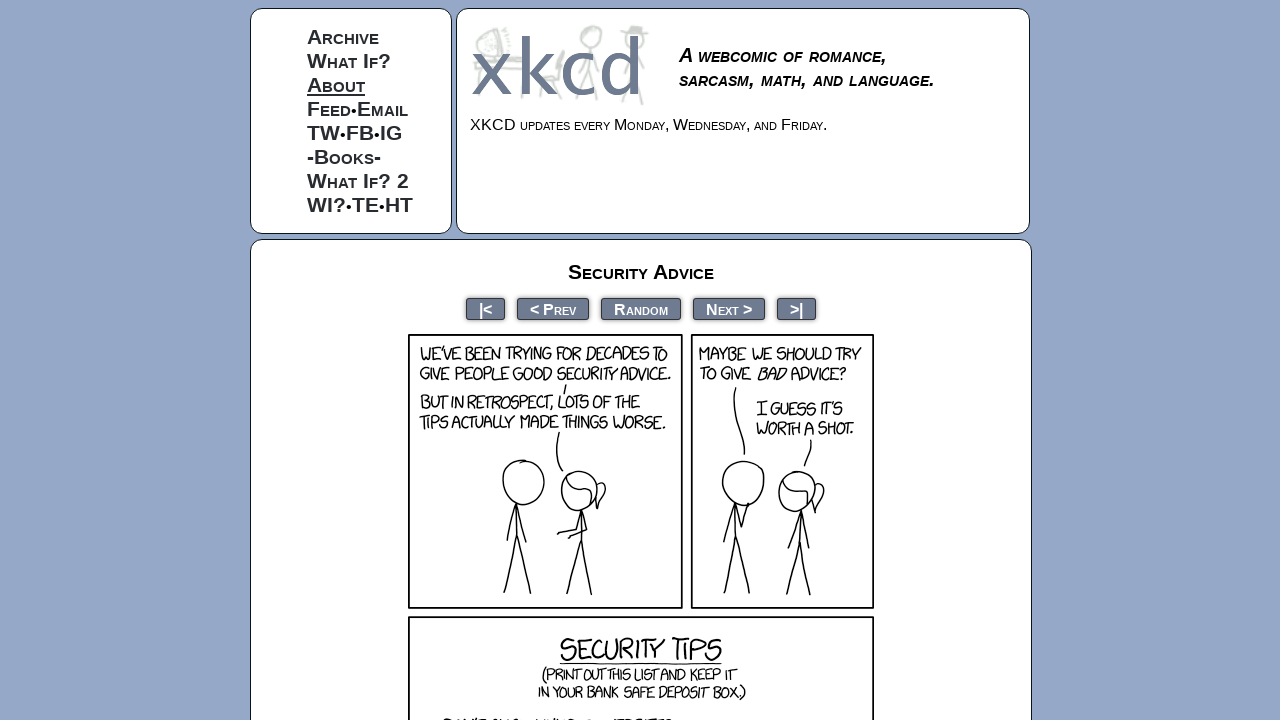

Verified comic title contains 'Security Advice'
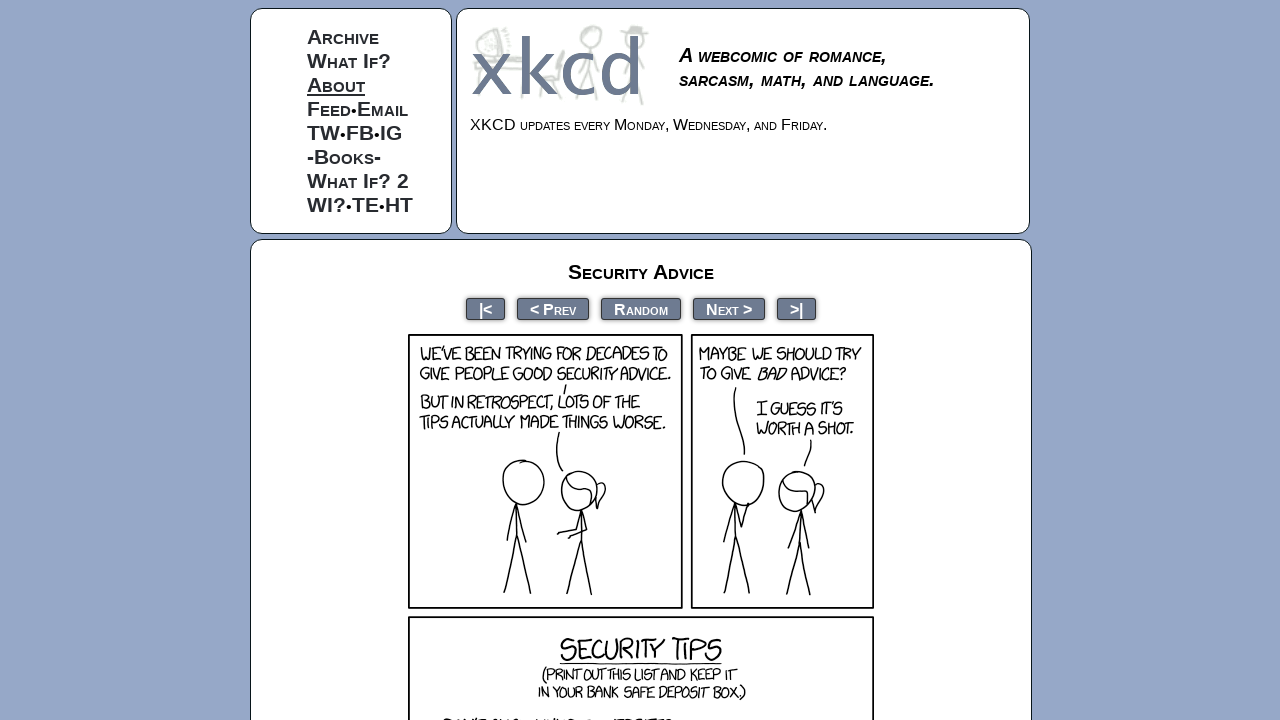

Clicked 'Next >' navigation link at (729, 308) on a:has-text('Next >')
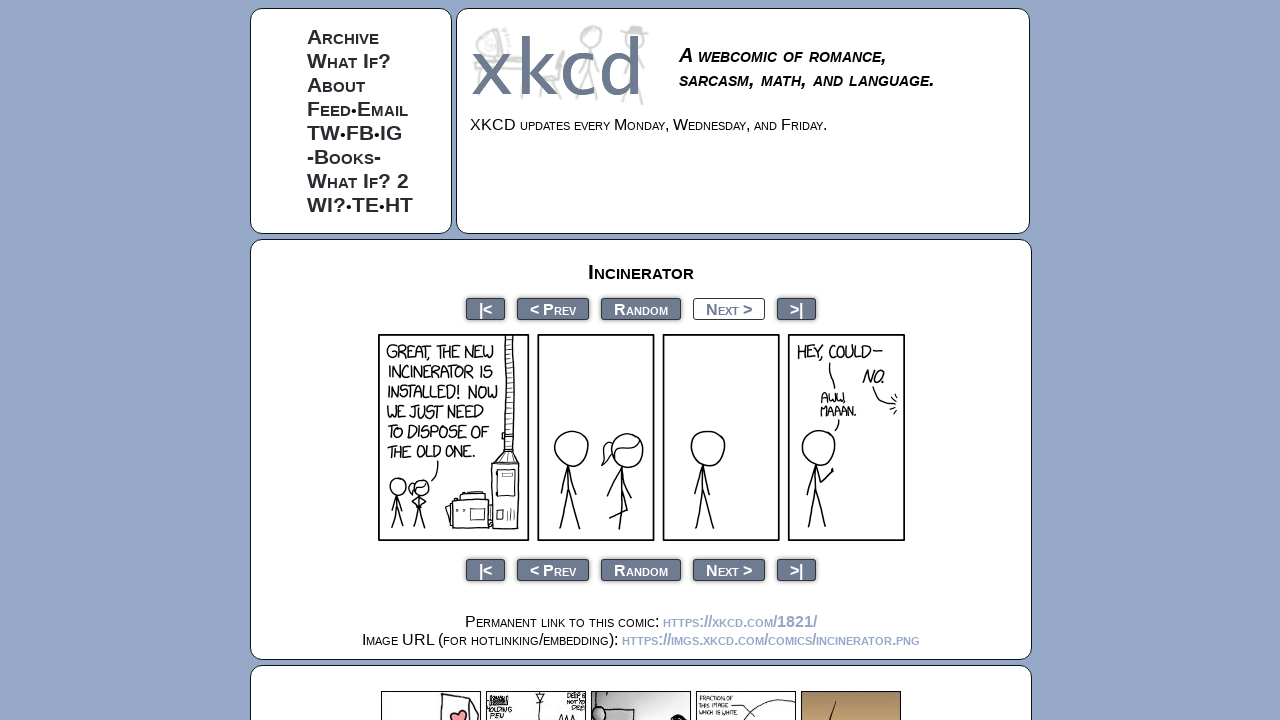

Waited for next comic title selector to load
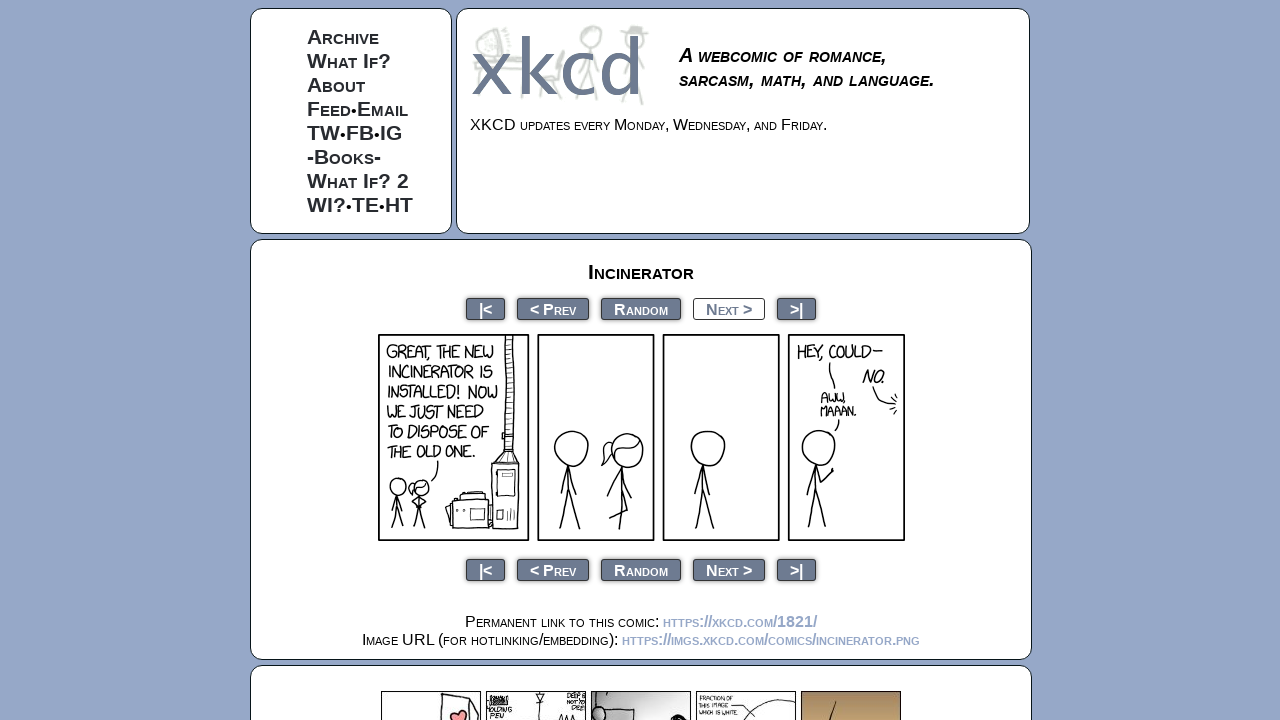

Verified comic title contains 'Incinerator'
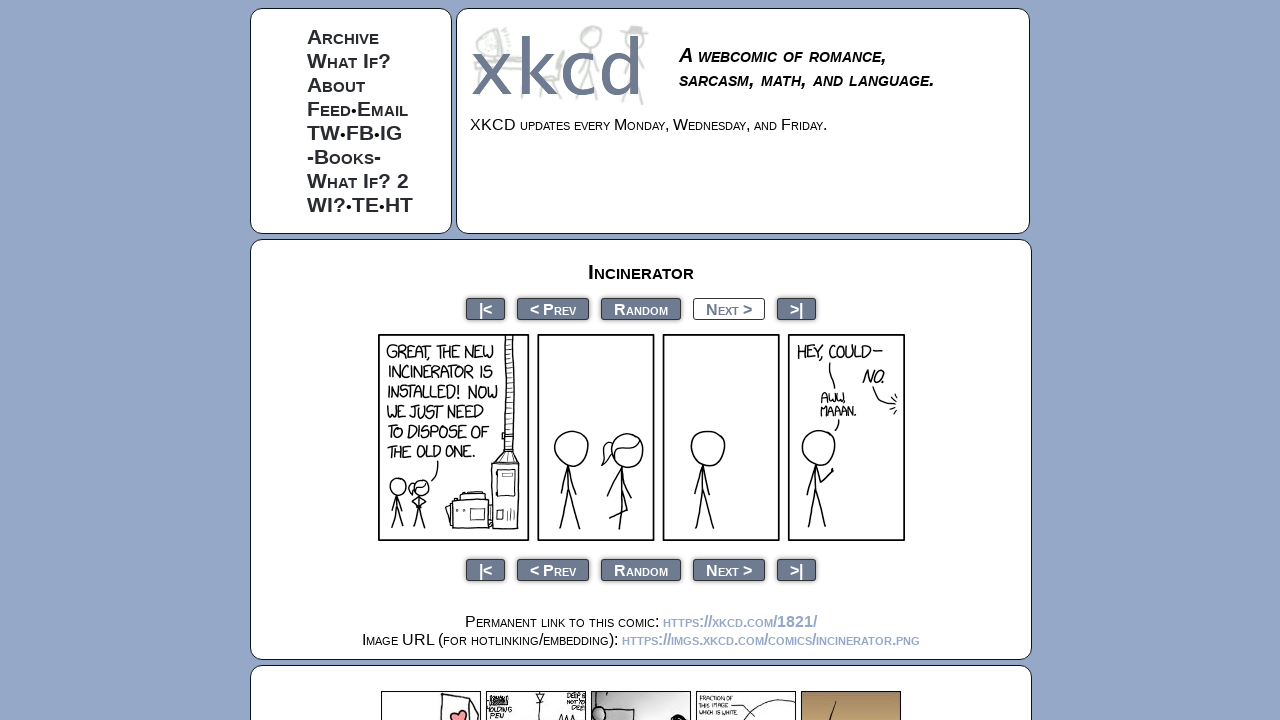

Clicked next navigation link using rel='next' attribute at (729, 308) on a[rel='next']
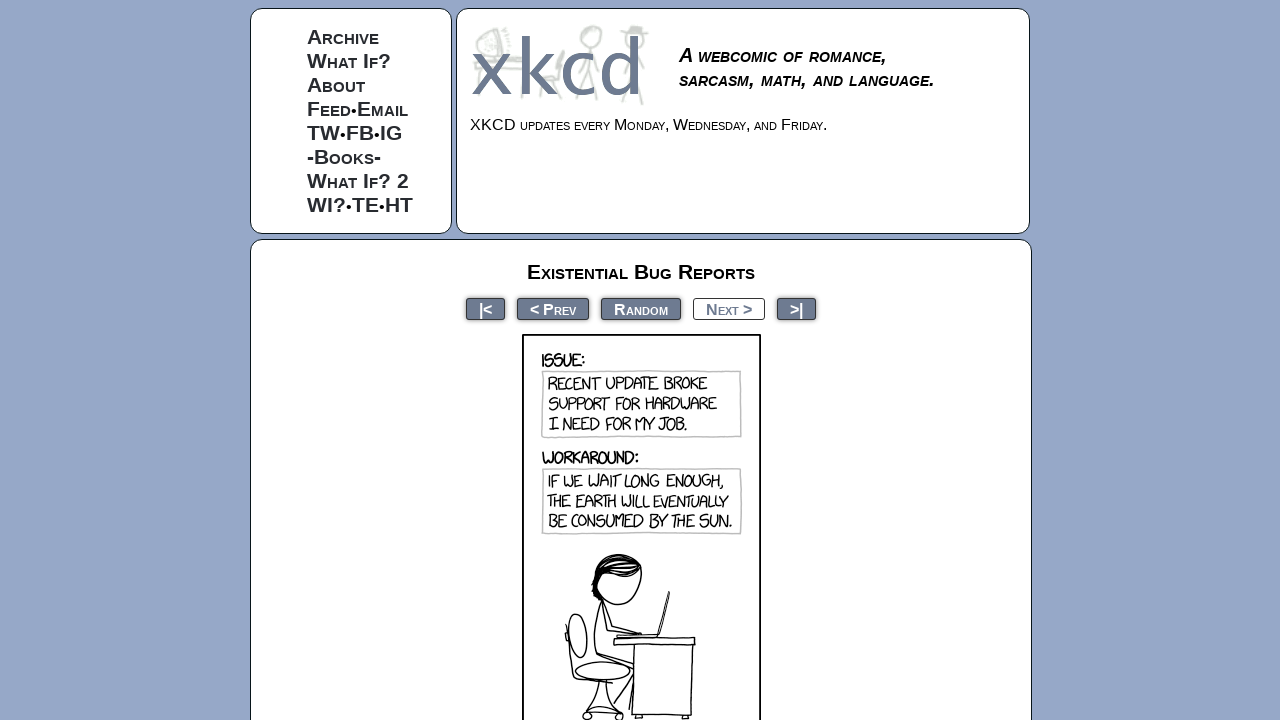

Waited for final comic title selector to load
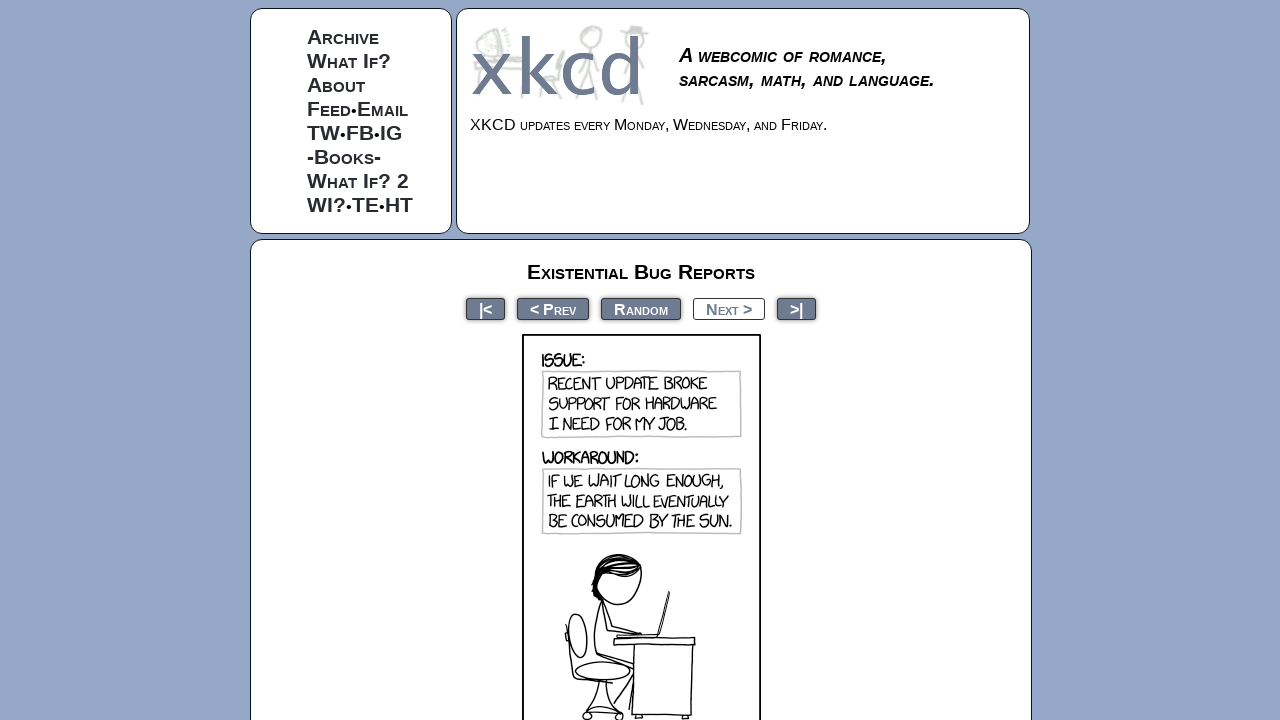

Verified final comic title contains 'Existential Bug Reports'
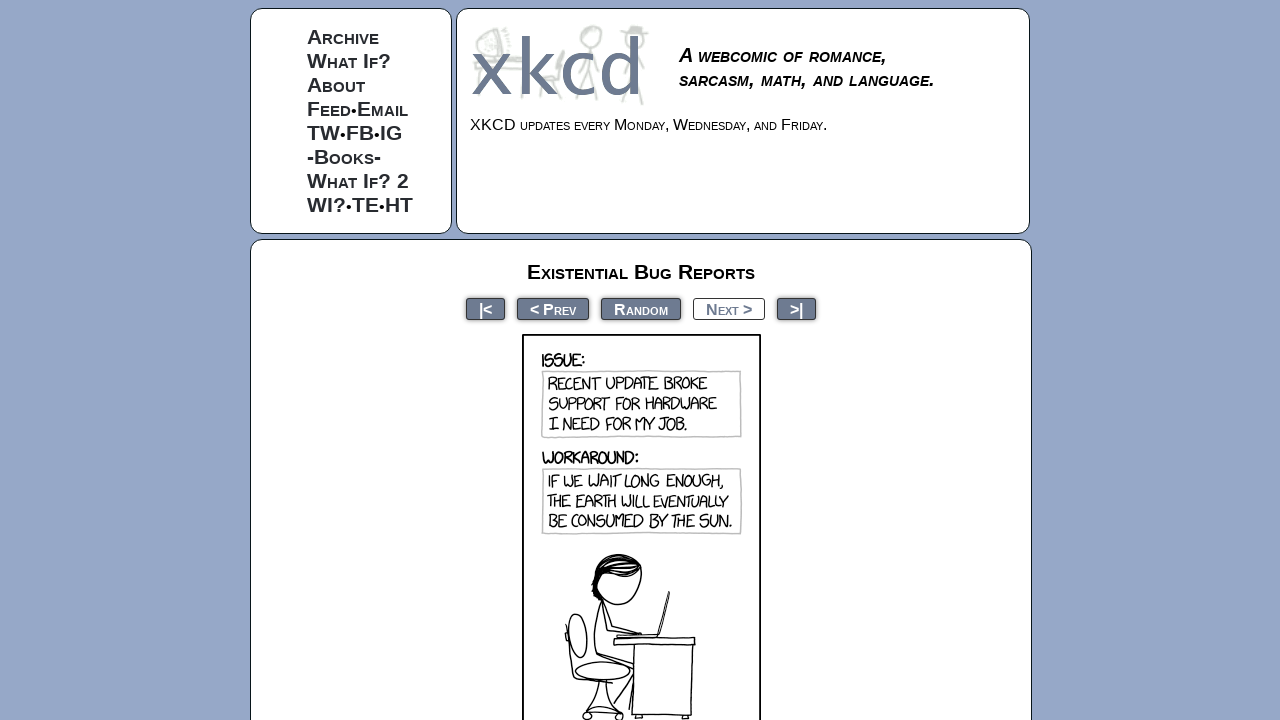

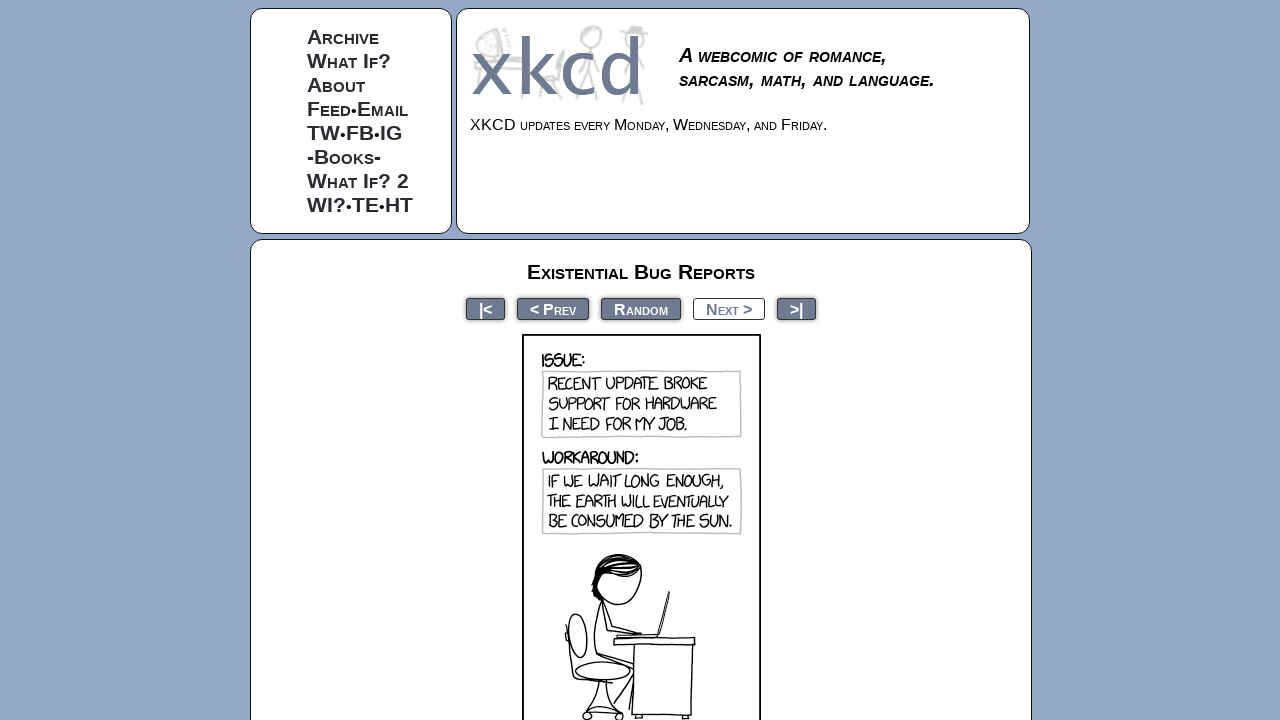